Navigates to Taco Bell Guatemala website and verifies that social media links (Facebook, Twitter, LinkedIn, YouTube, Instagram) are present on the page.

Starting URL: https://www.tacobell.com.gt/index.html

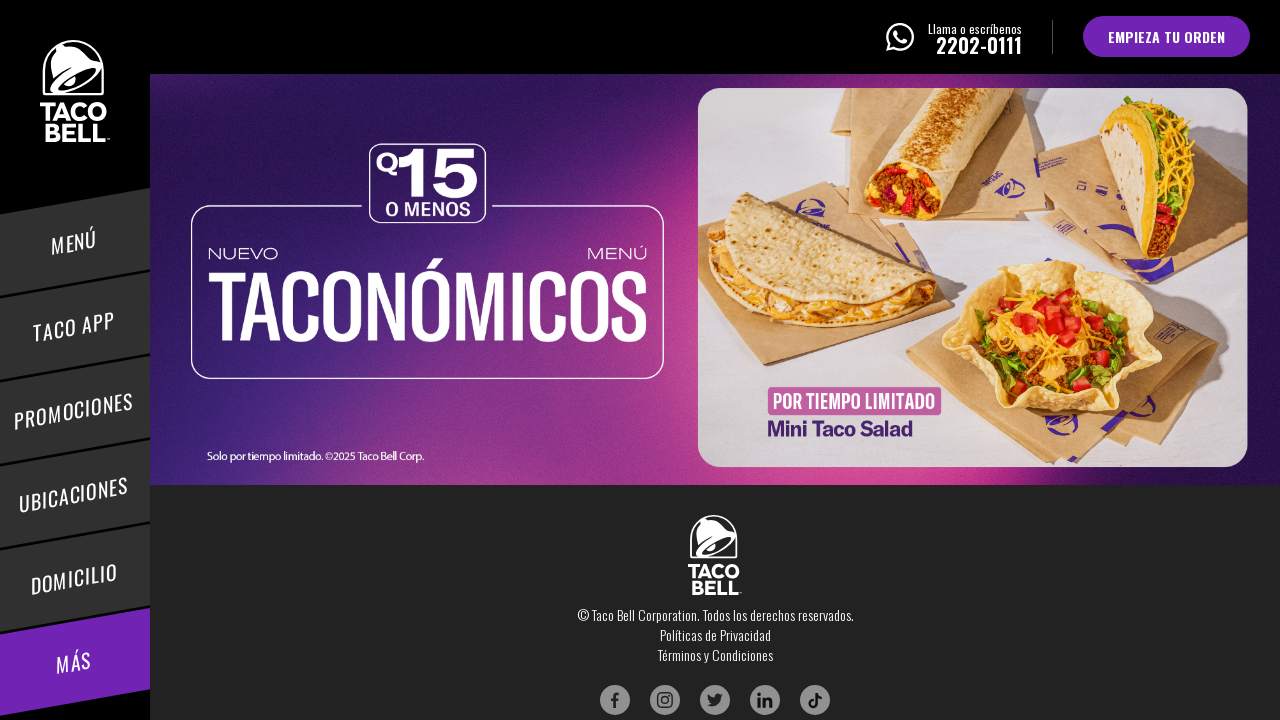

Waited for page DOM to finish loading
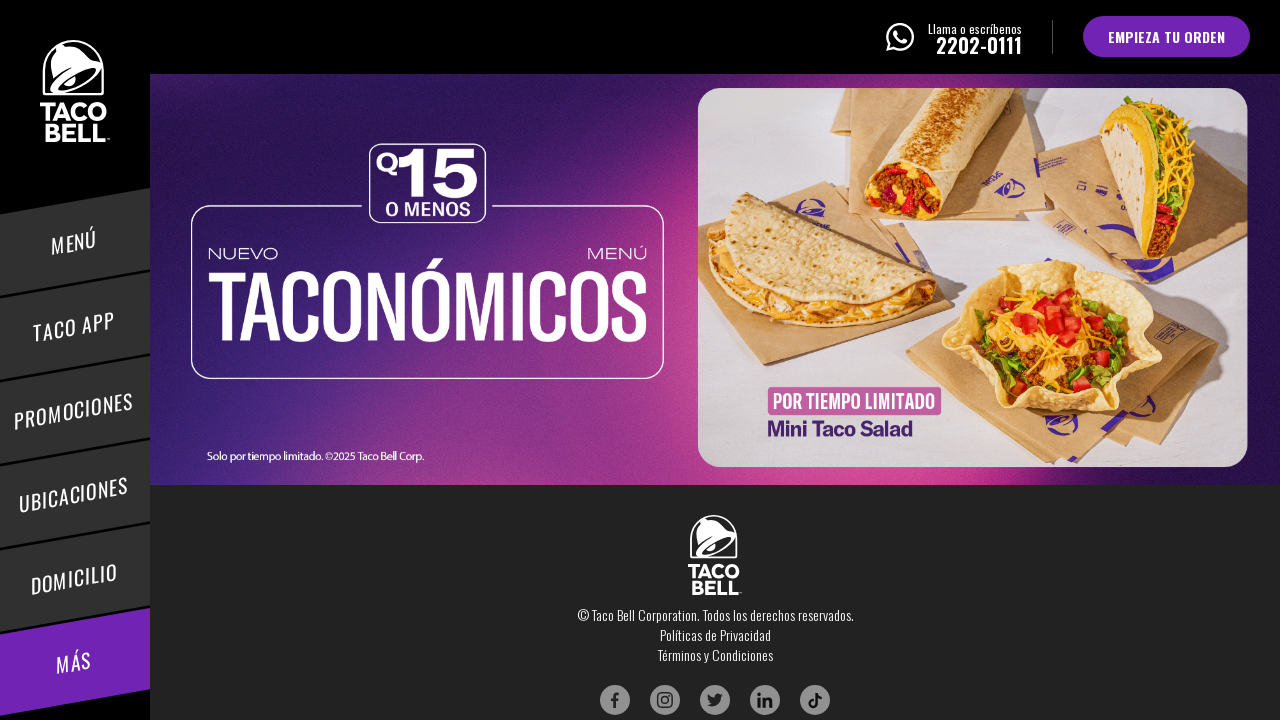

Located all social media links (Facebook, Twitter, LinkedIn, YouTube, Instagram)
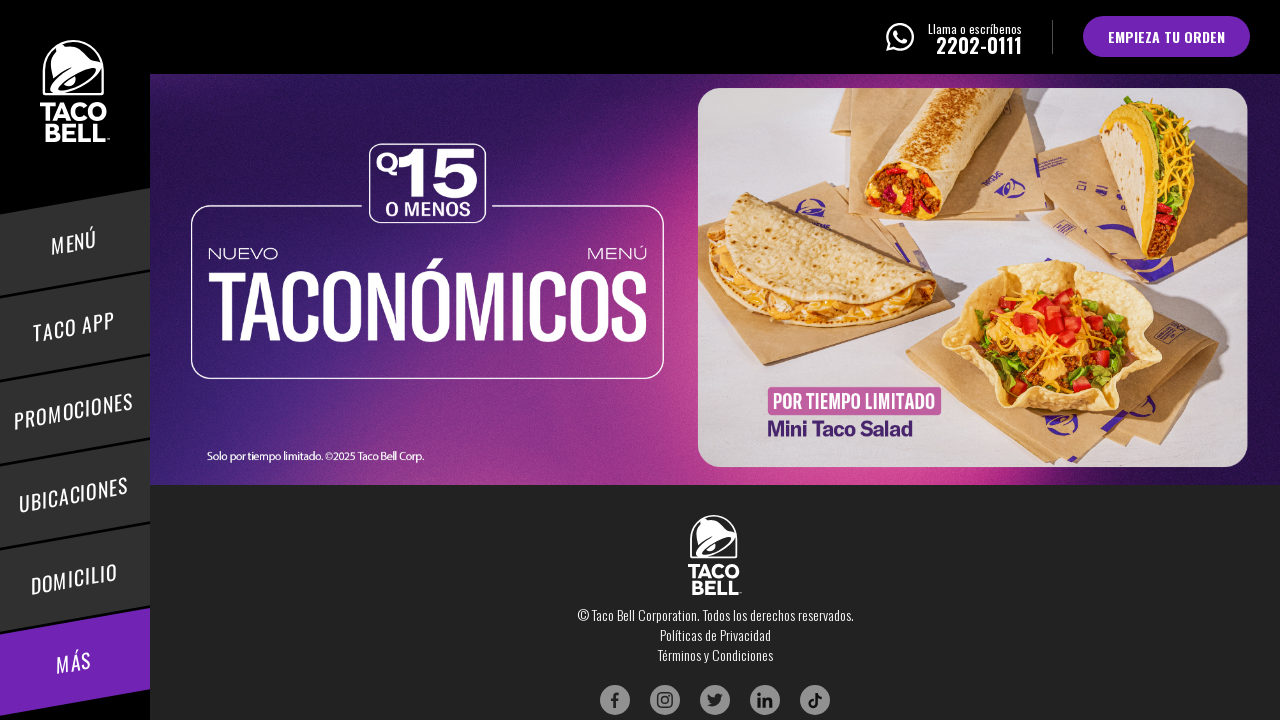

Verified first social media link is attached to the page
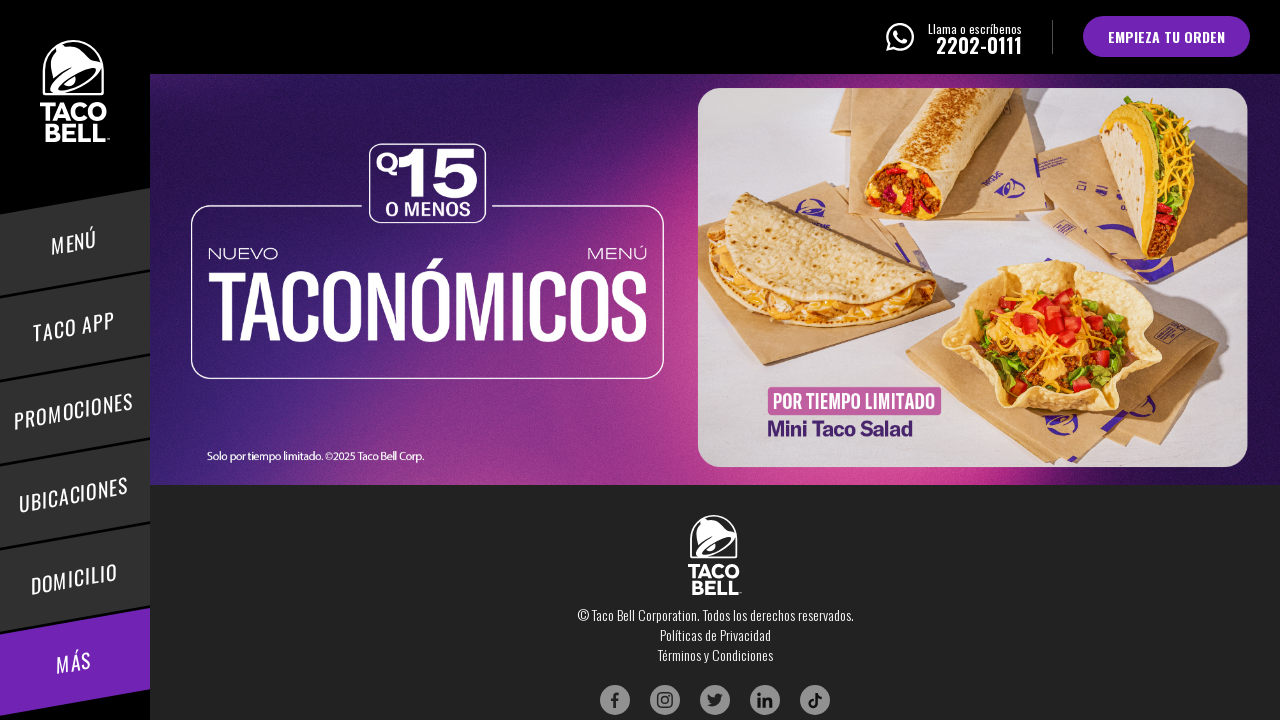

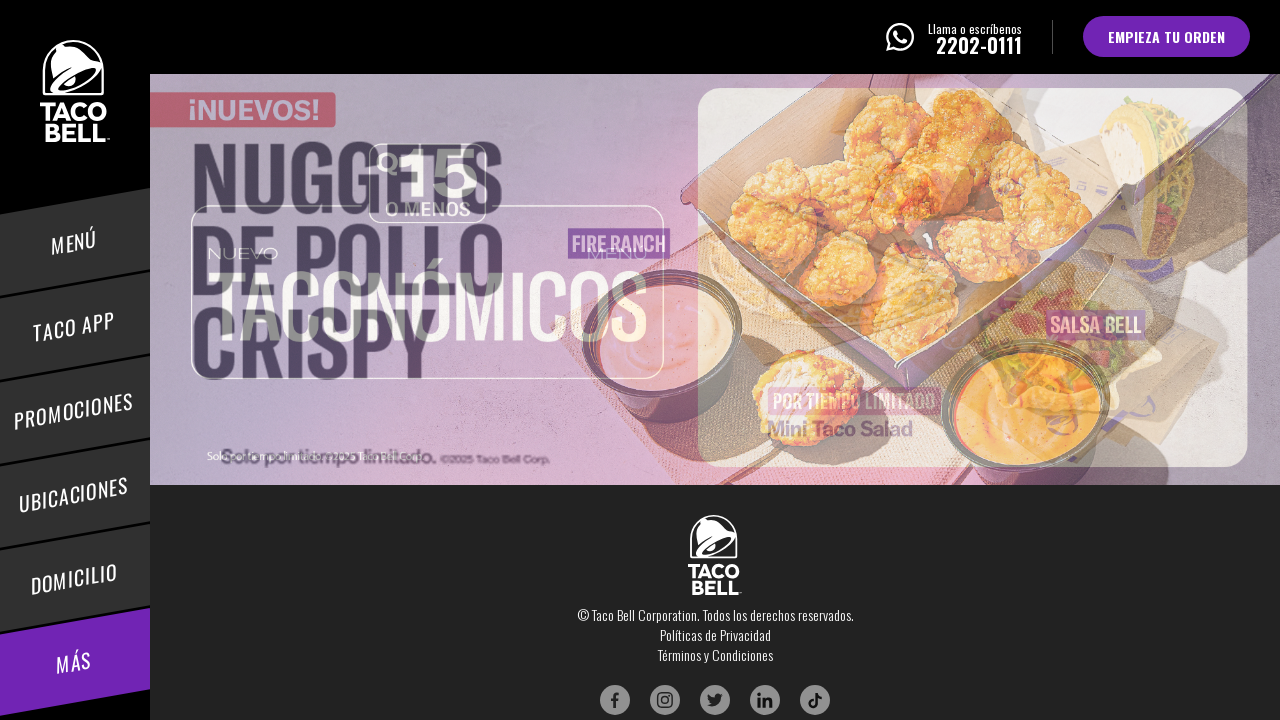